Tests displaying active items by creating todos, completing one, and clicking the Active filter link.

Starting URL: https://demo.playwright.dev/todomvc

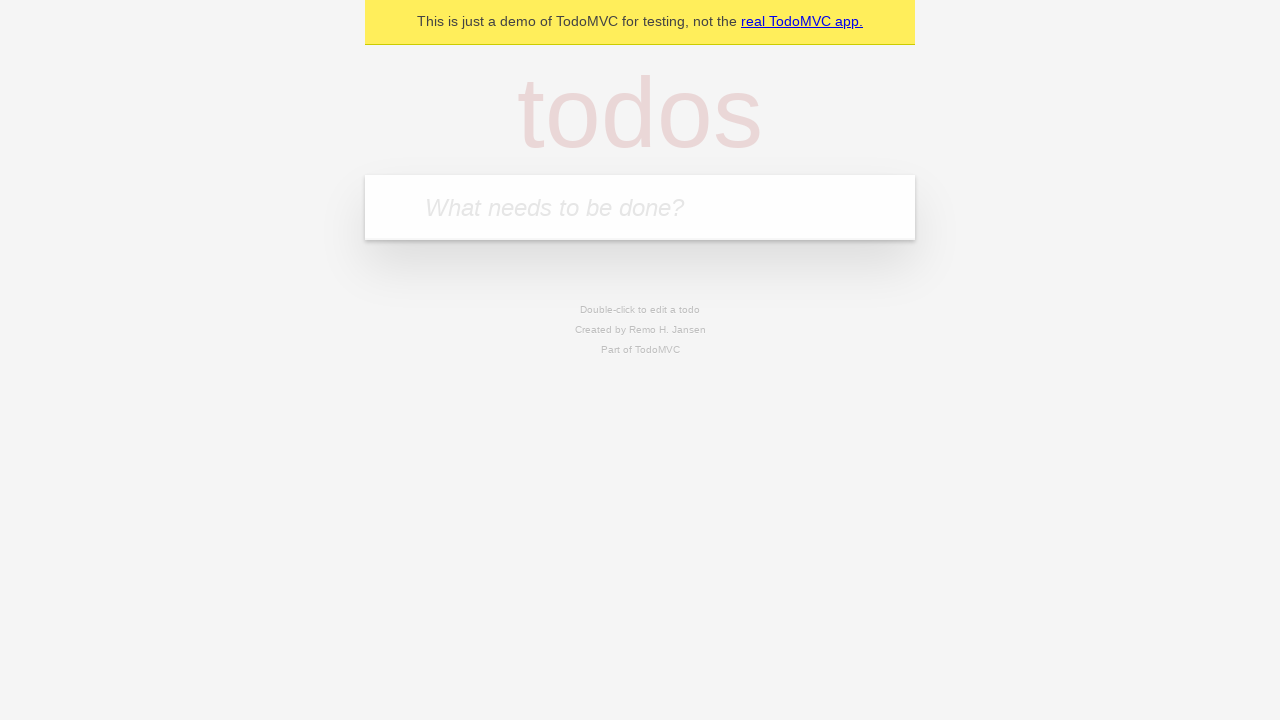

Filled todo input with 'buy some cheese' on internal:attr=[placeholder="What needs to be done?"i]
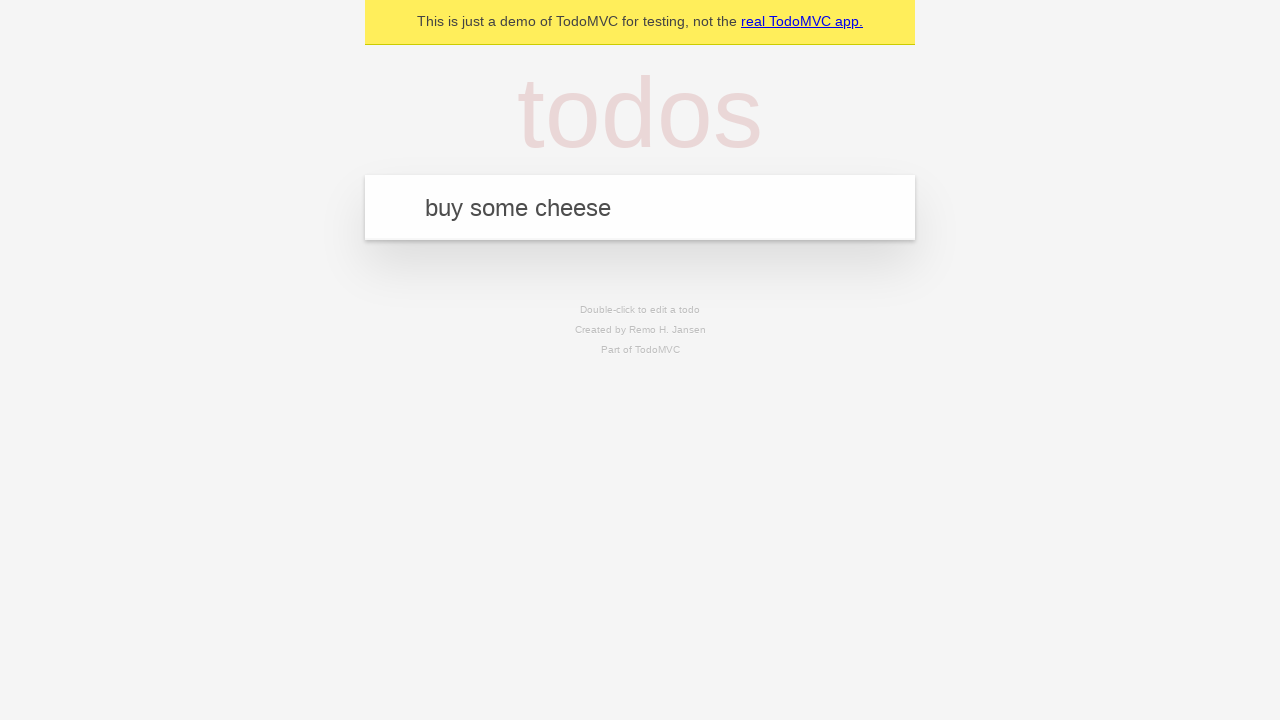

Pressed Enter to create first todo 'buy some cheese' on internal:attr=[placeholder="What needs to be done?"i]
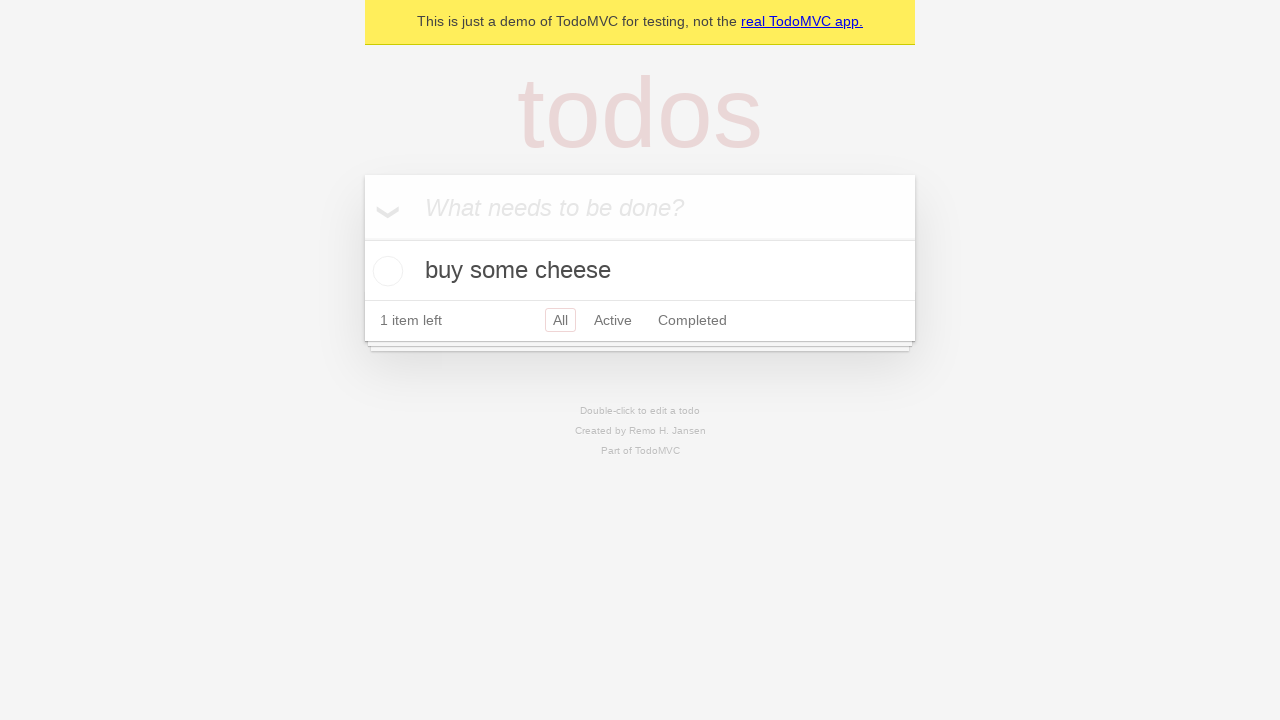

Filled todo input with 'feed the cat' on internal:attr=[placeholder="What needs to be done?"i]
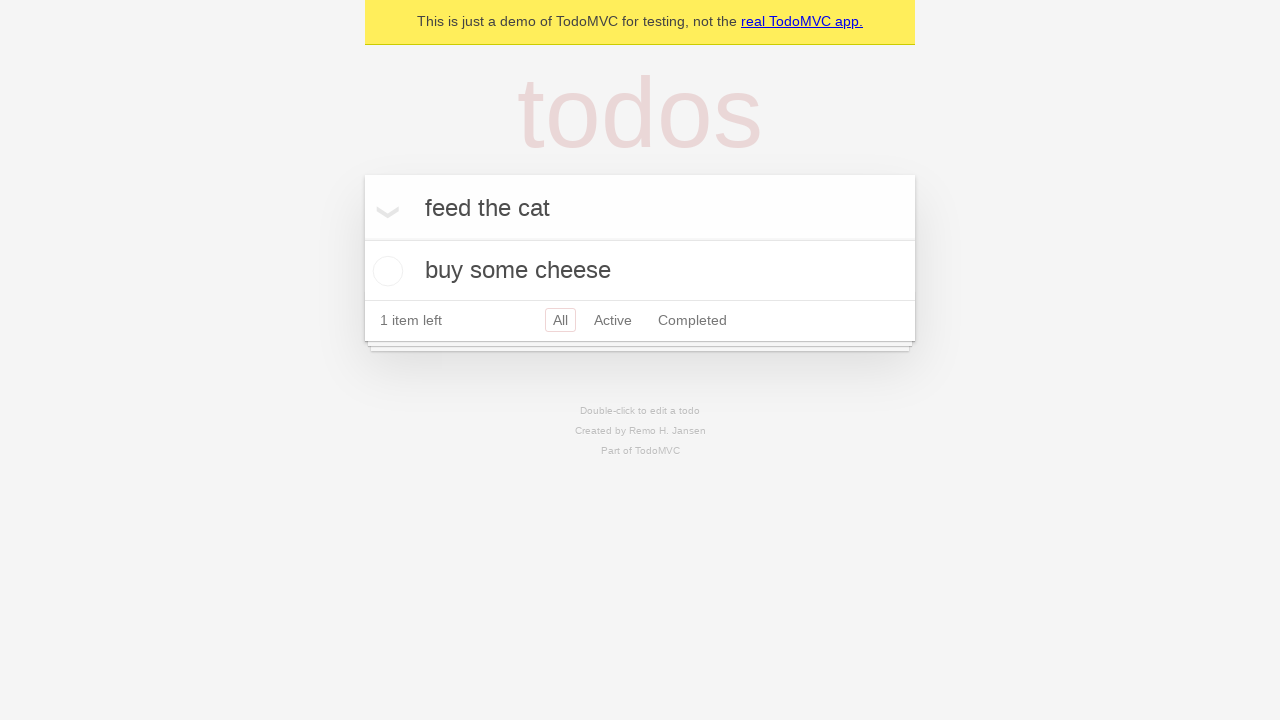

Pressed Enter to create second todo 'feed the cat' on internal:attr=[placeholder="What needs to be done?"i]
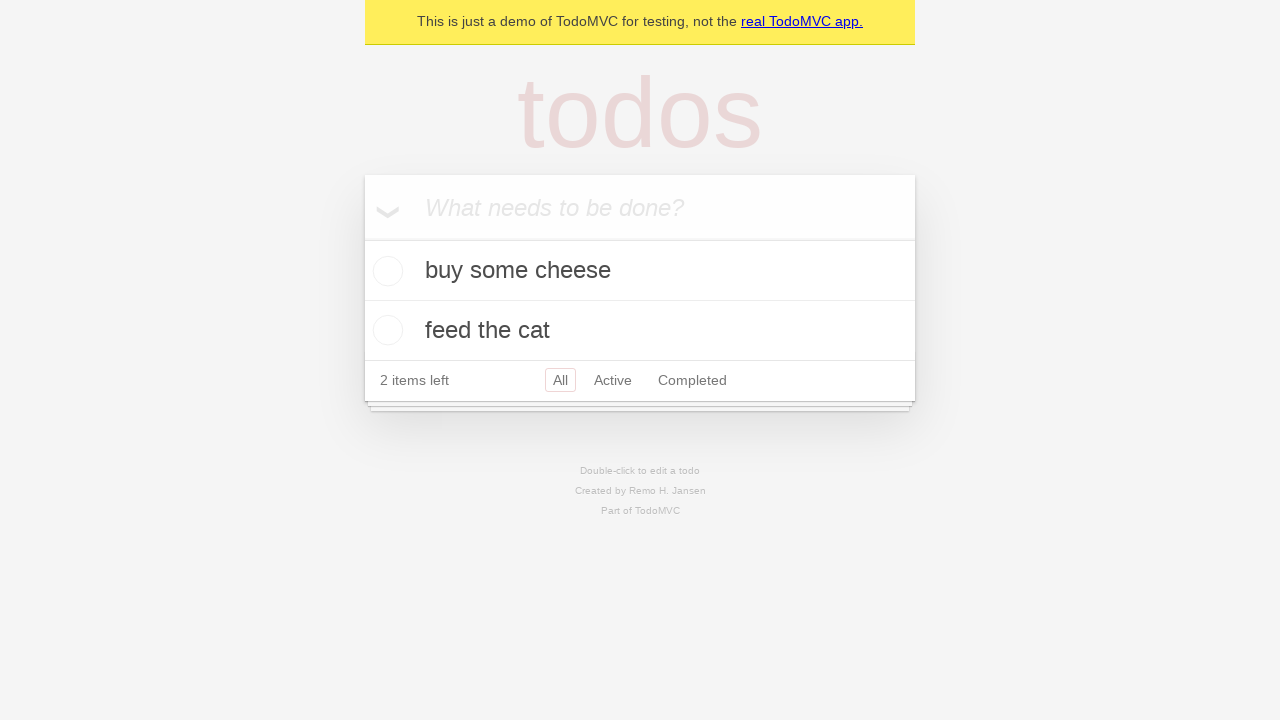

Filled todo input with 'book a doctors appointment' on internal:attr=[placeholder="What needs to be done?"i]
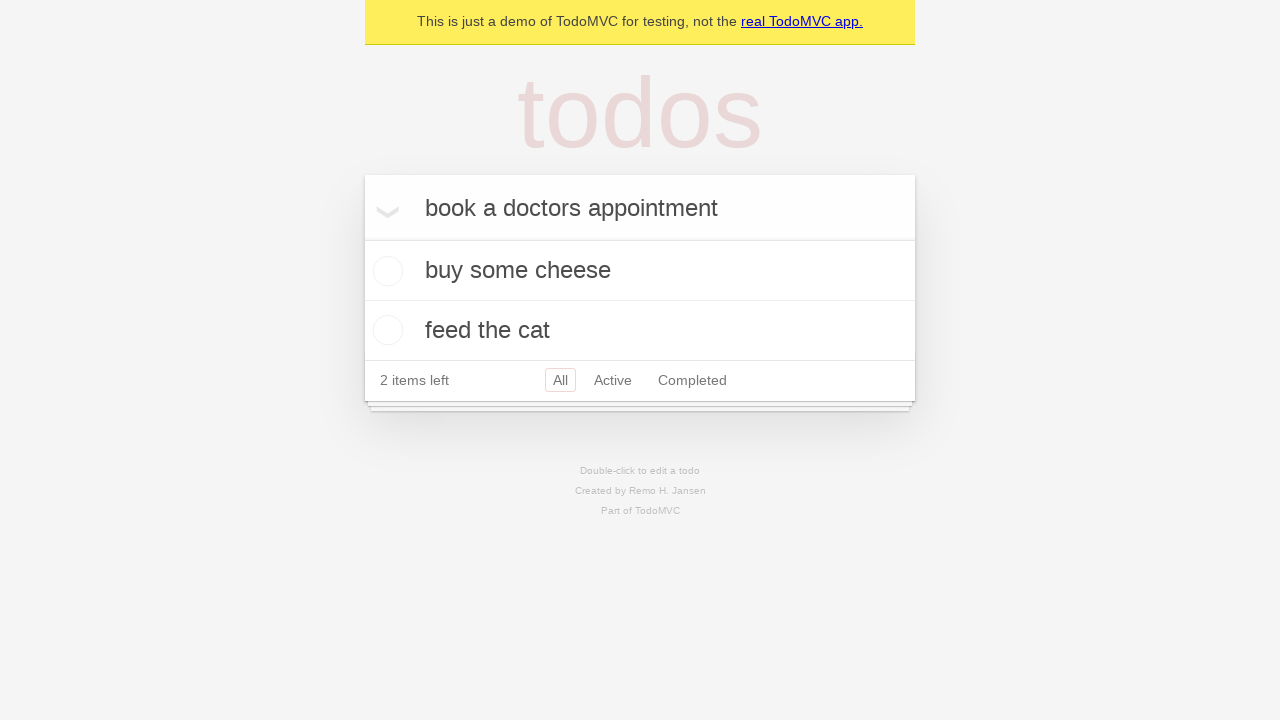

Pressed Enter to create third todo 'book a doctors appointment' on internal:attr=[placeholder="What needs to be done?"i]
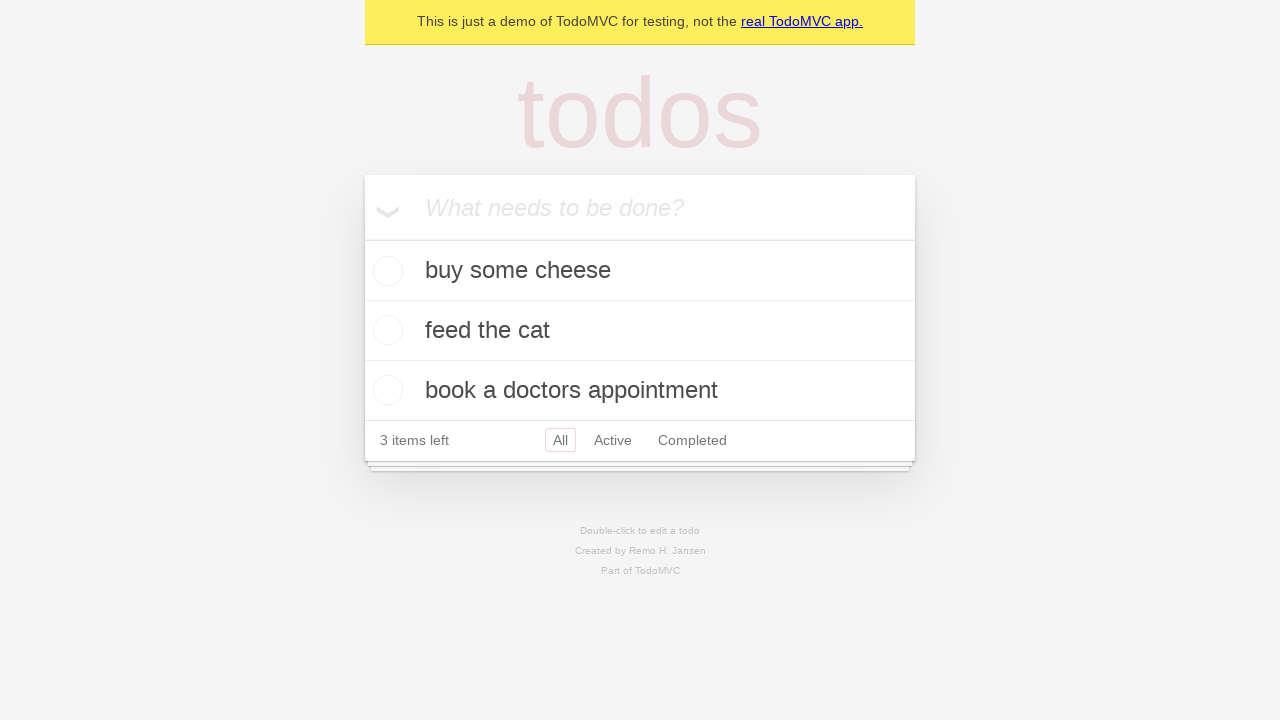

Checked the checkbox for second todo item 'feed the cat' at (385, 330) on internal:testid=[data-testid="todo-item"s] >> nth=1 >> internal:role=checkbox
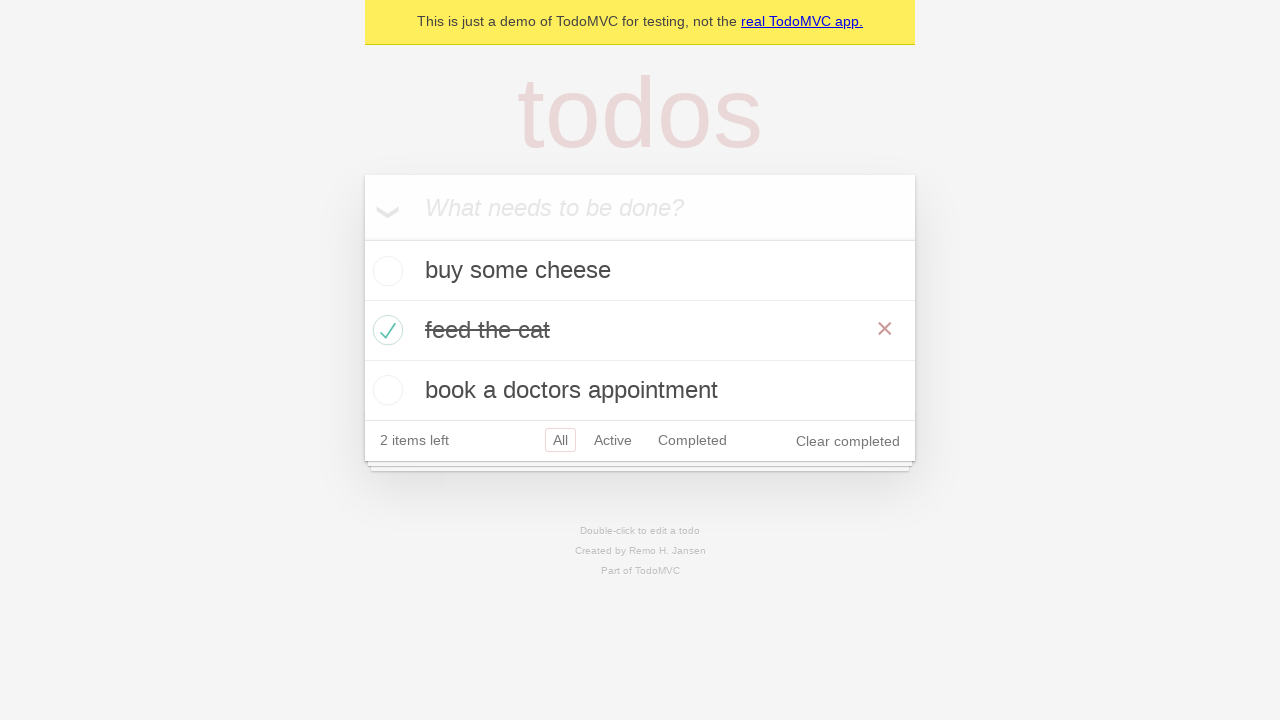

Clicked Active filter link to display only active items at (613, 440) on internal:role=link[name="Active"i]
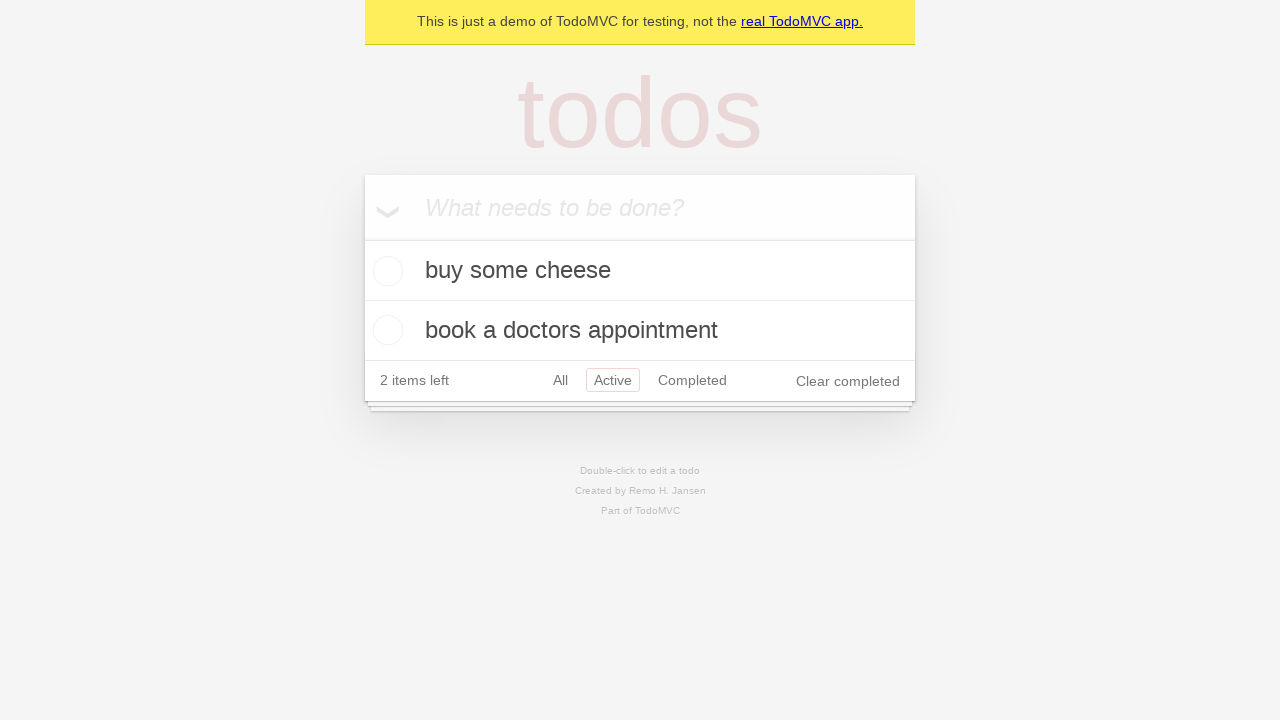

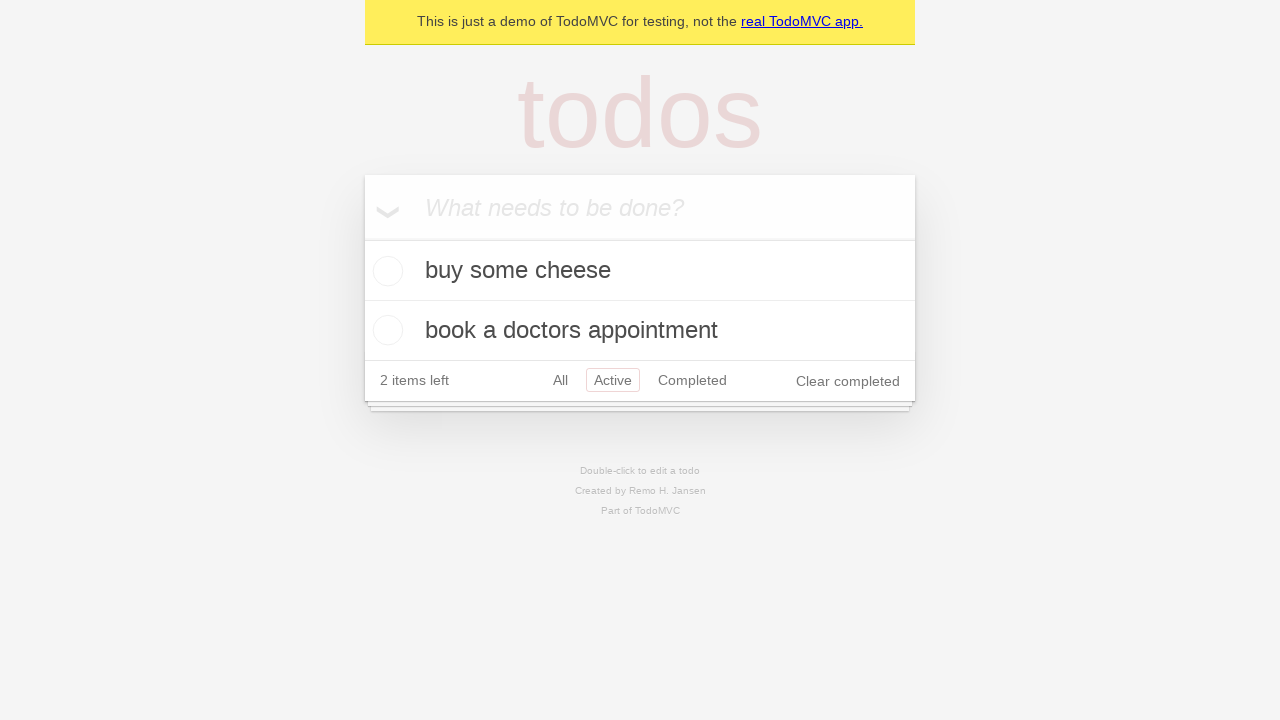